Tests a math quiz page by reading two numbers, calculating their sum, selecting the correct answer from a dropdown, and submitting the form

Starting URL: http://suninjuly.github.io/selects1.html

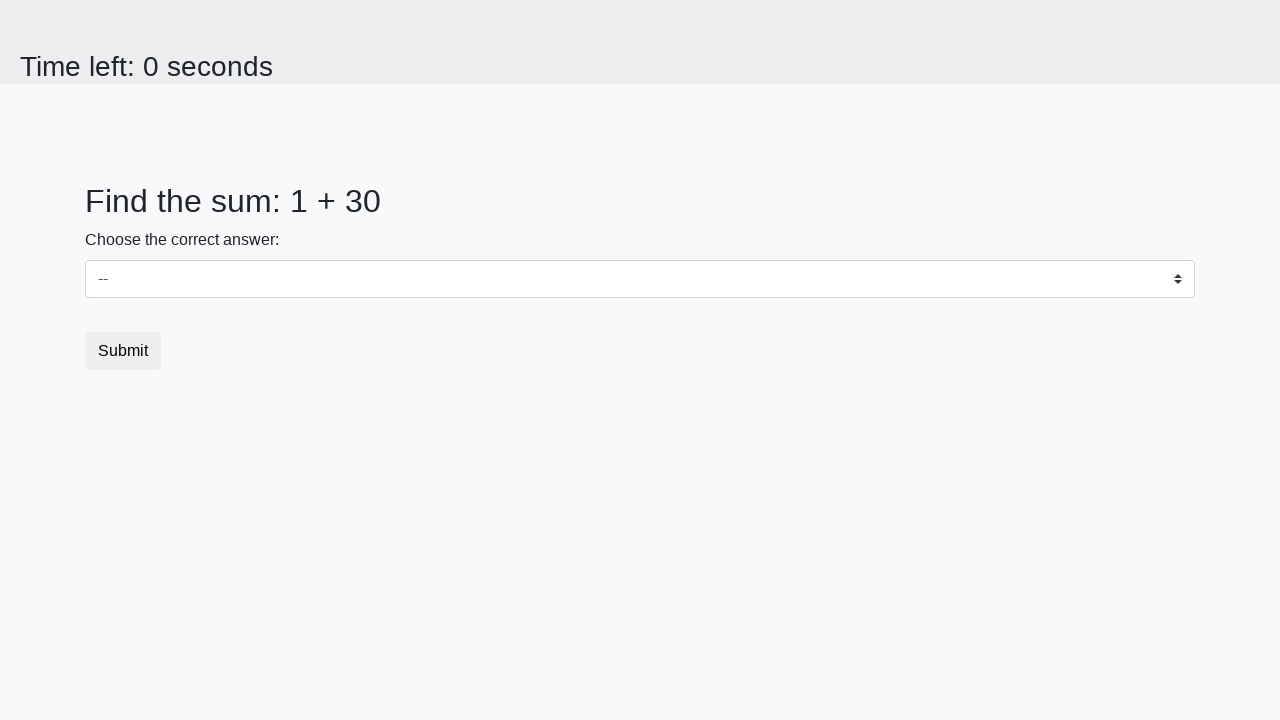

Read first number from #num1 element
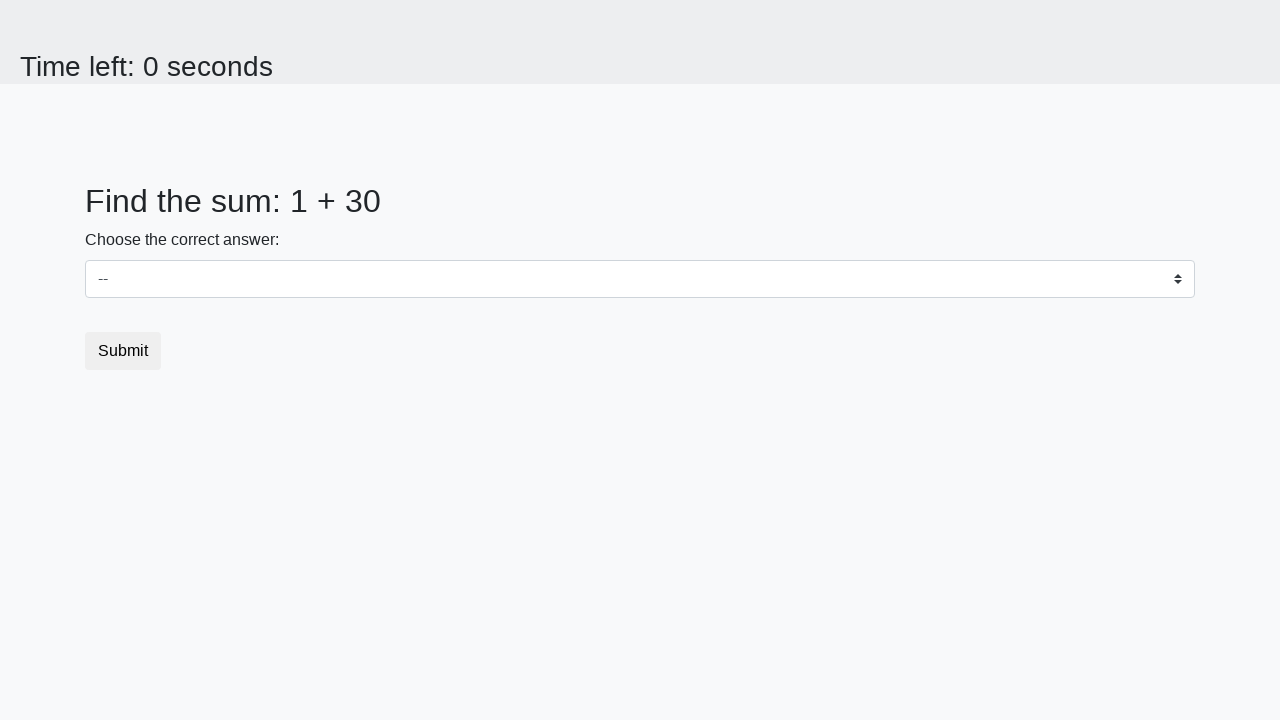

Read second number from #num2 element
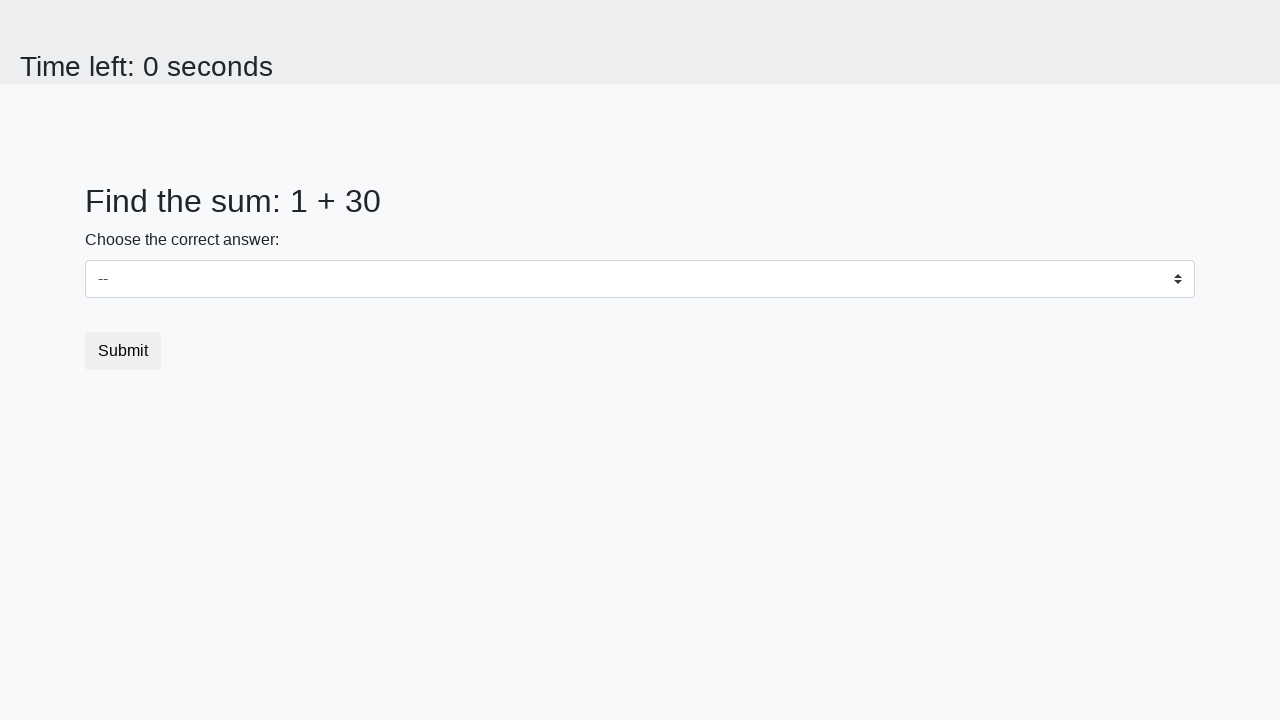

Calculated sum: 1 + 30 = 31
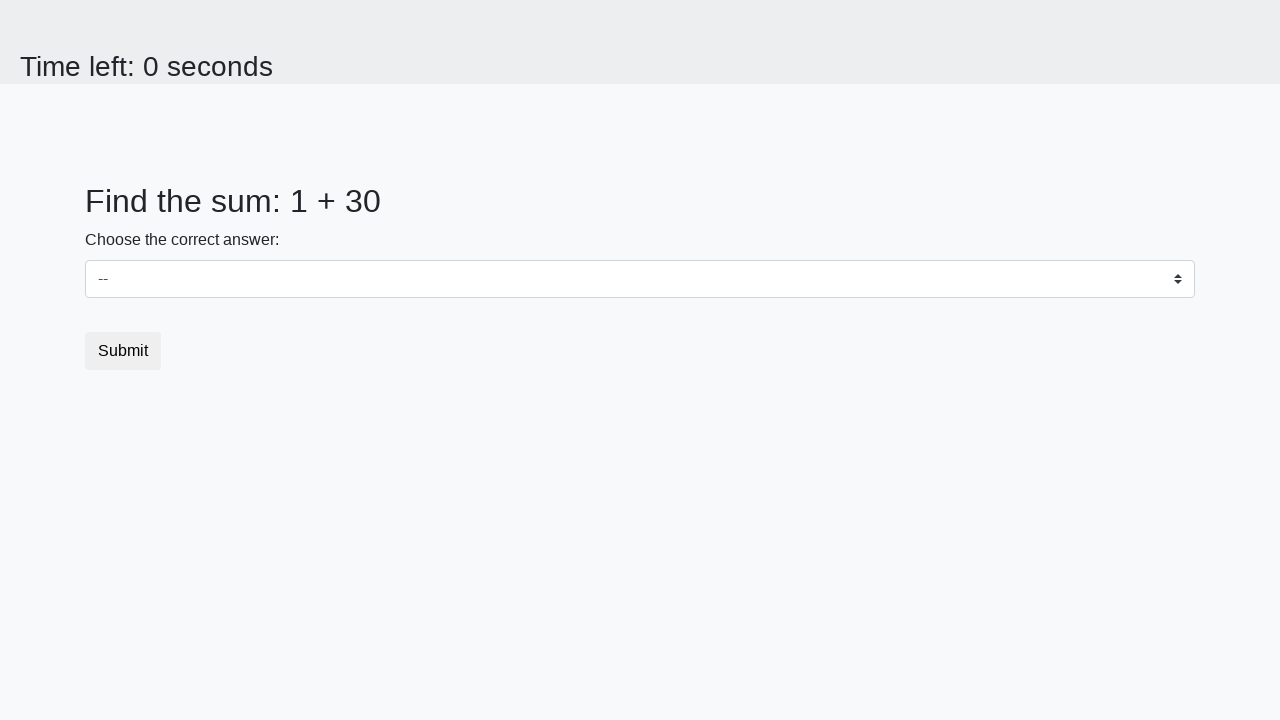

Selected 31 from dropdown menu on select
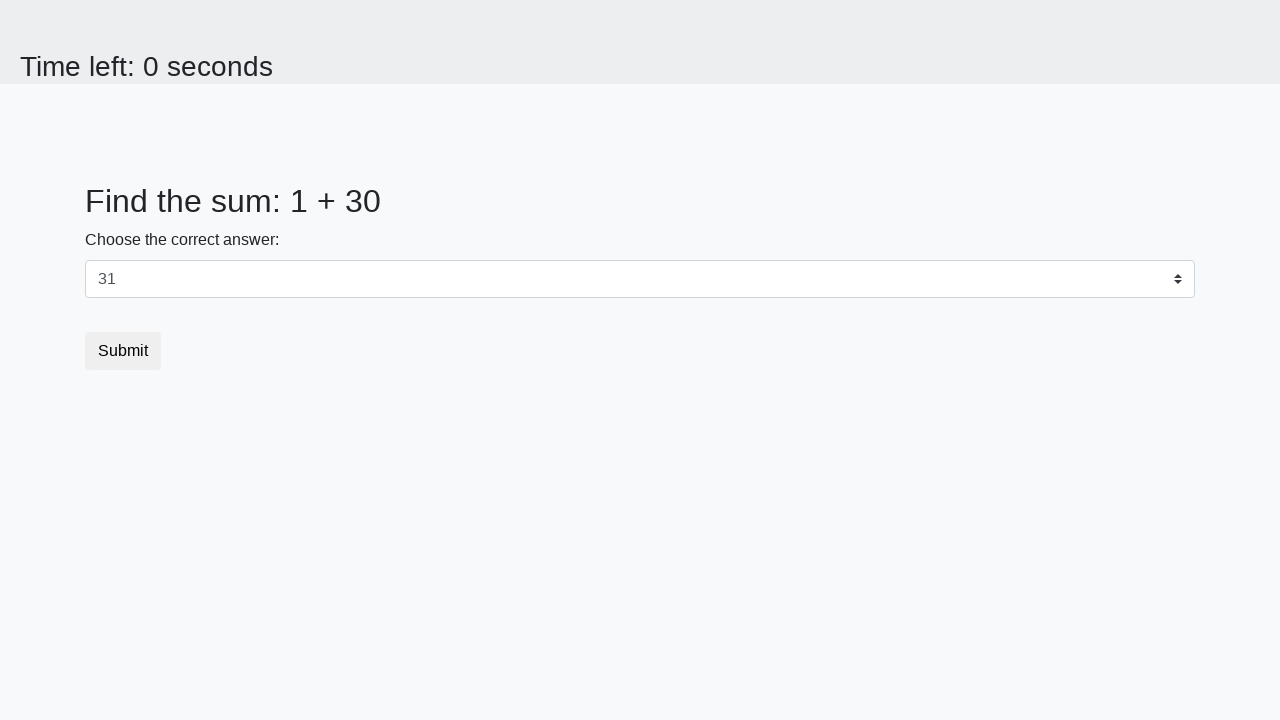

Clicked Submit button at (123, 351) on xpath=//*[text()='Submit']
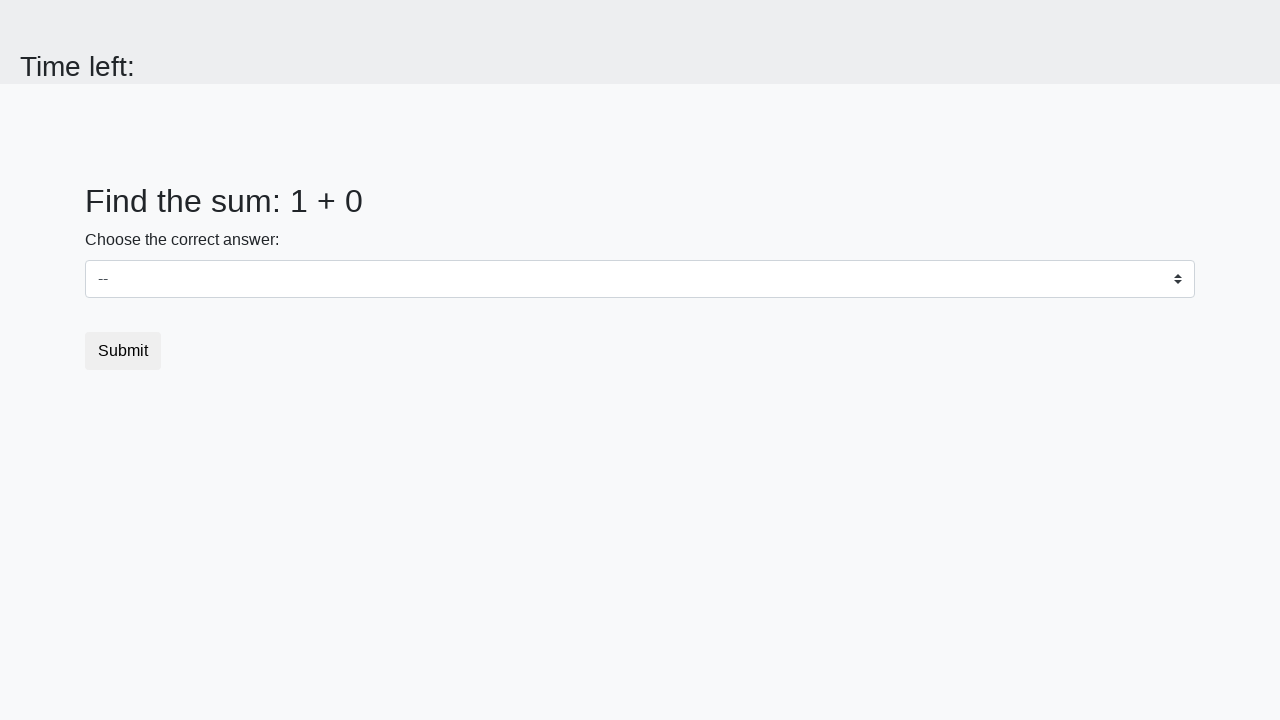

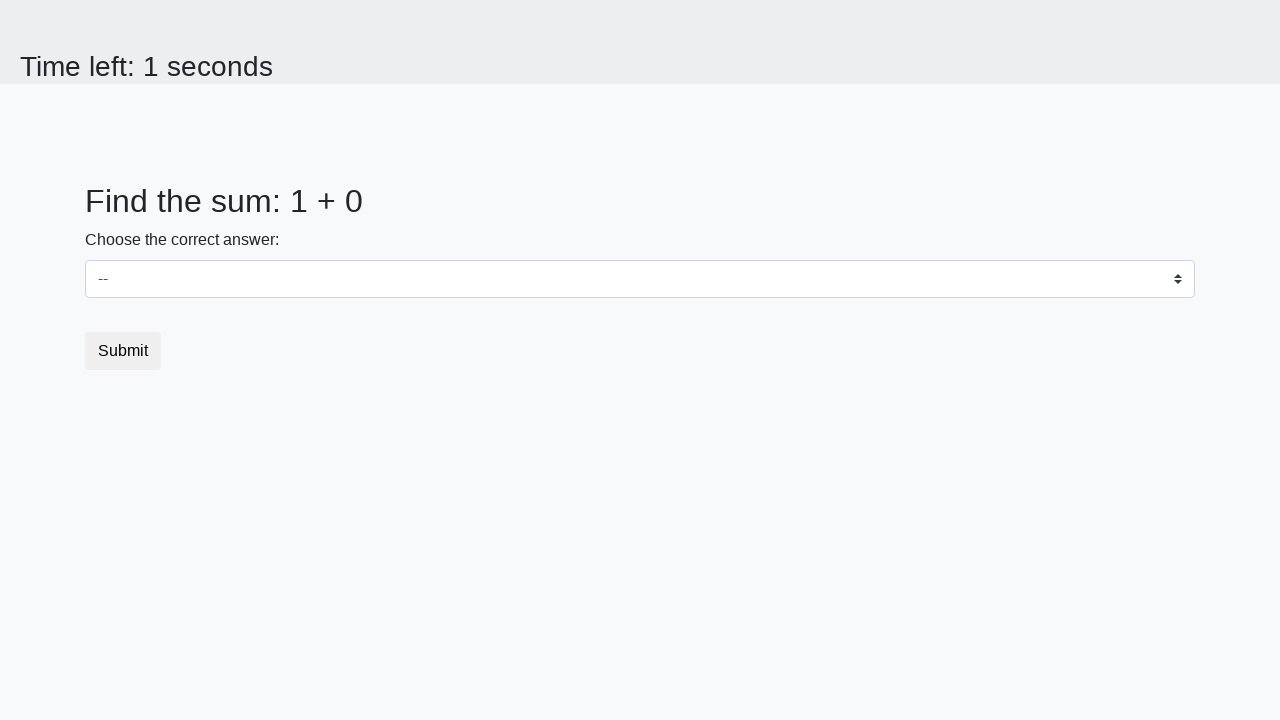